Solves a math problem by reading two numbers from the page, calculating their sum, and selecting the answer from a dropdown menu

Starting URL: http://suninjuly.github.io/selects1.html

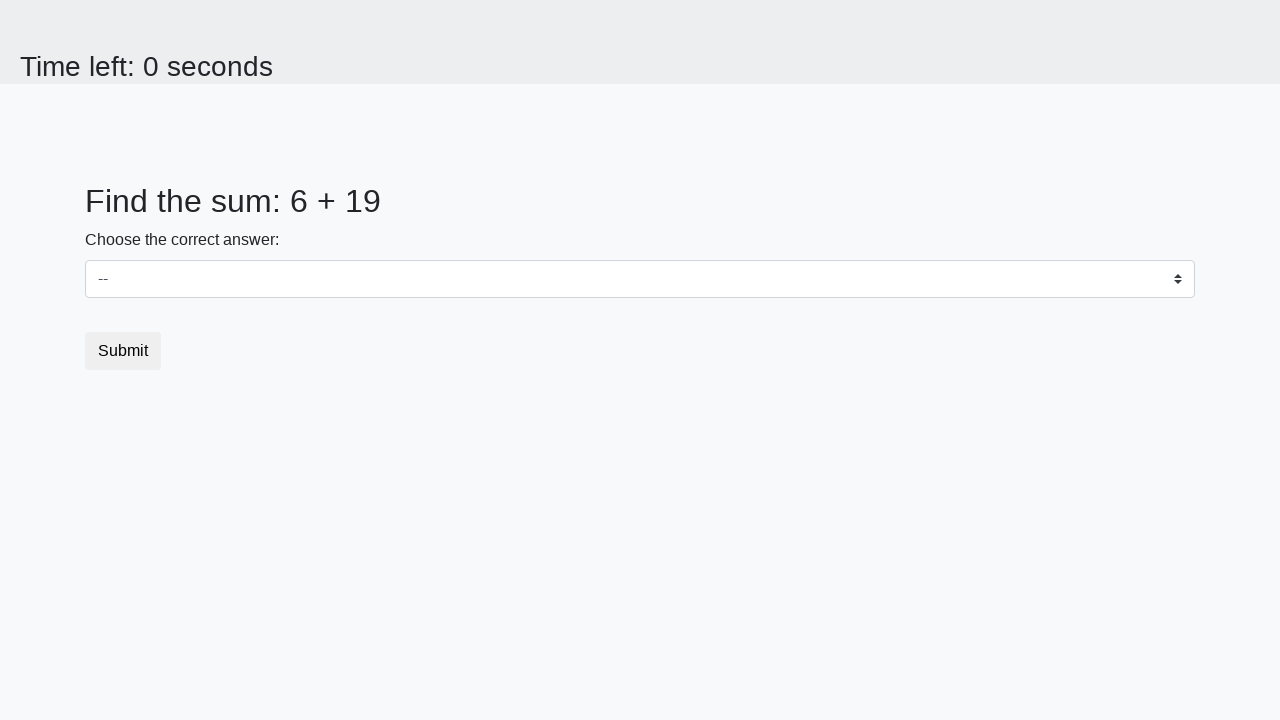

Retrieved first number from page
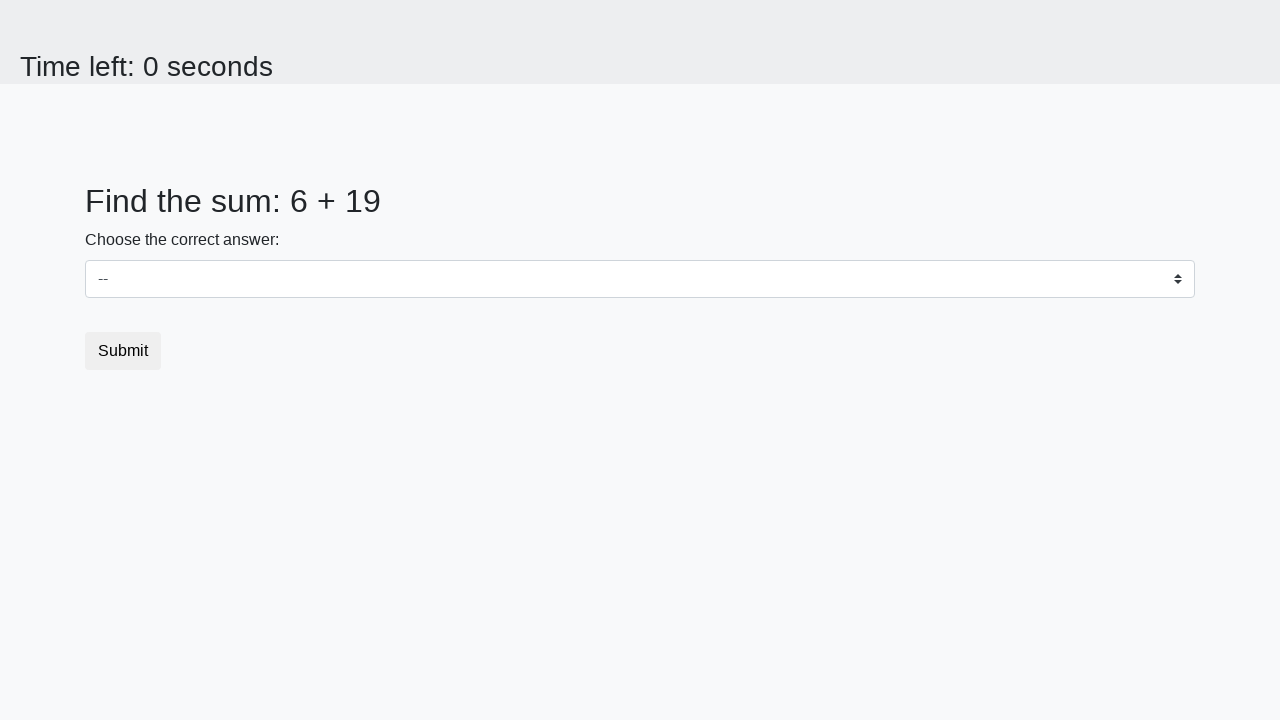

Retrieved second number from page
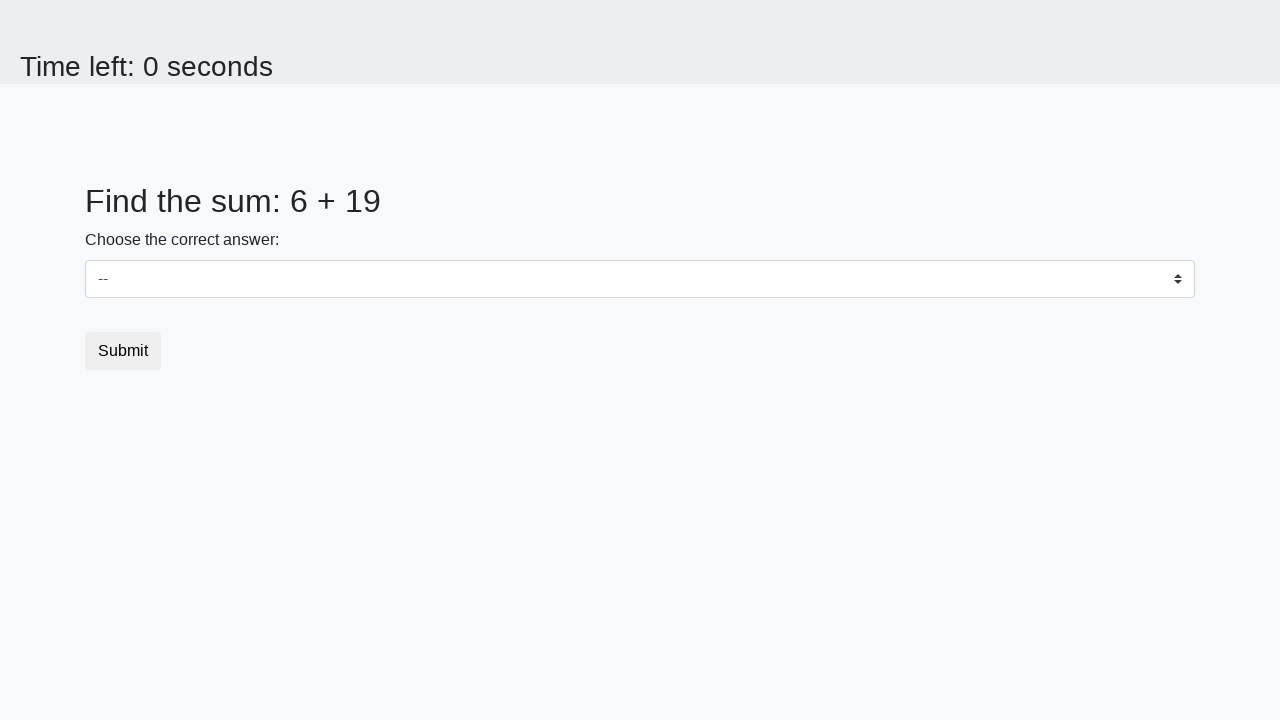

Calculated sum: 6 + 19 = 25
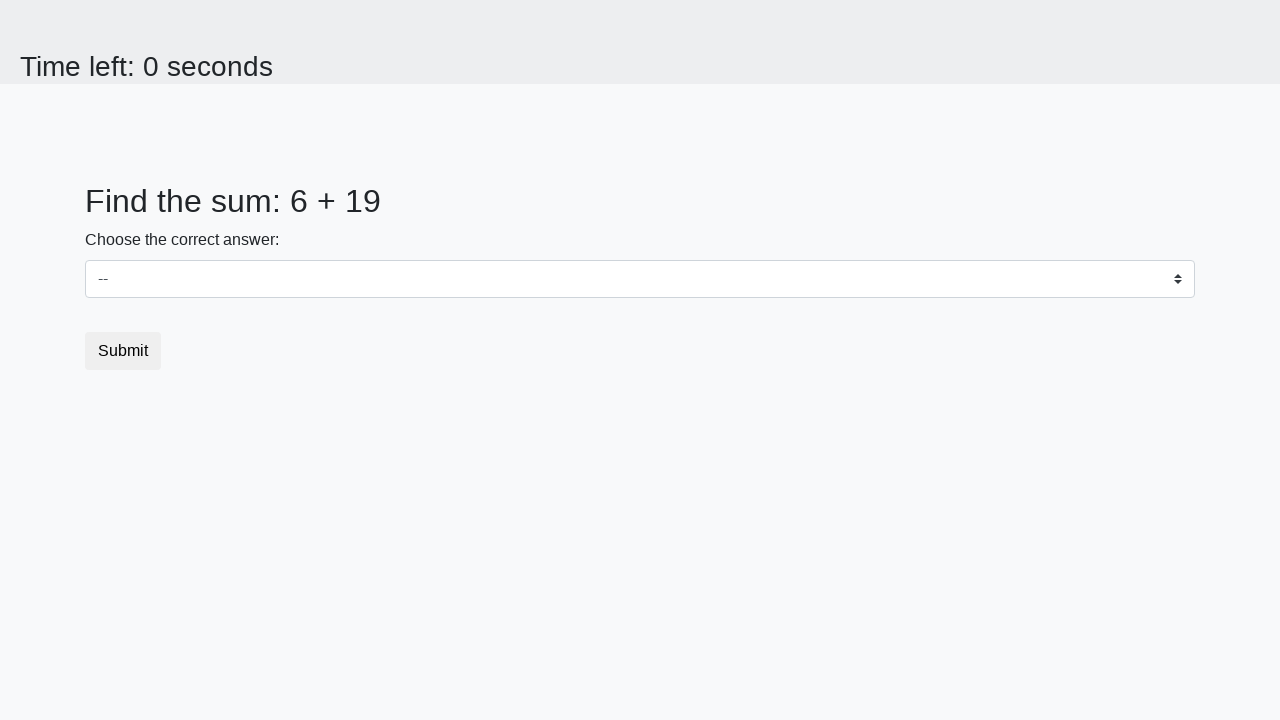

Selected answer '25' from dropdown menu on .custom-select
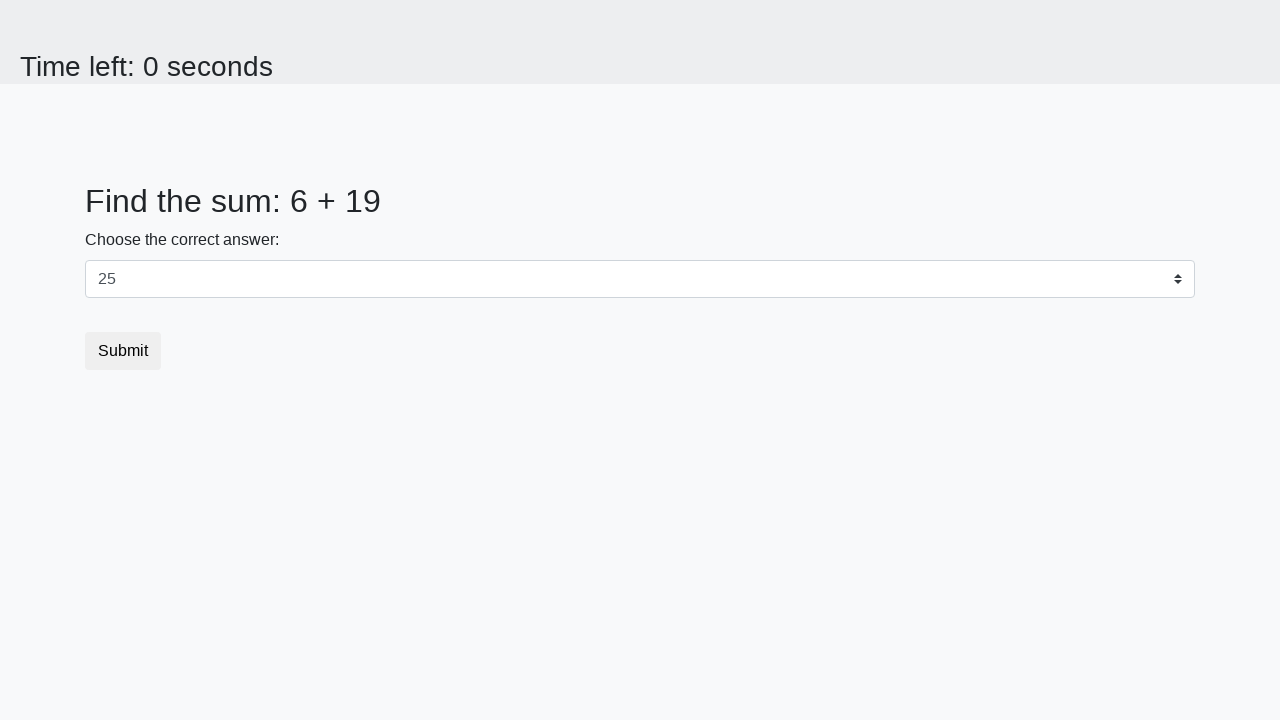

Clicked submit button to submit the form at (123, 351) on .btn.btn-default
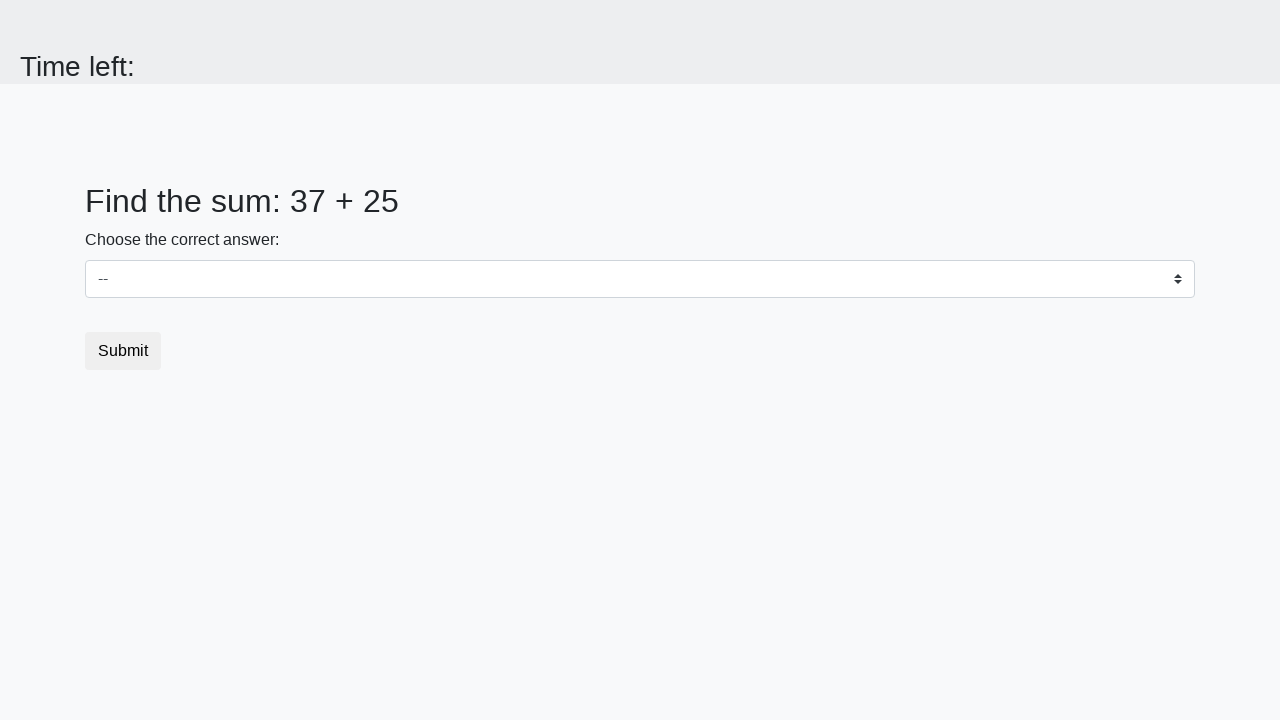

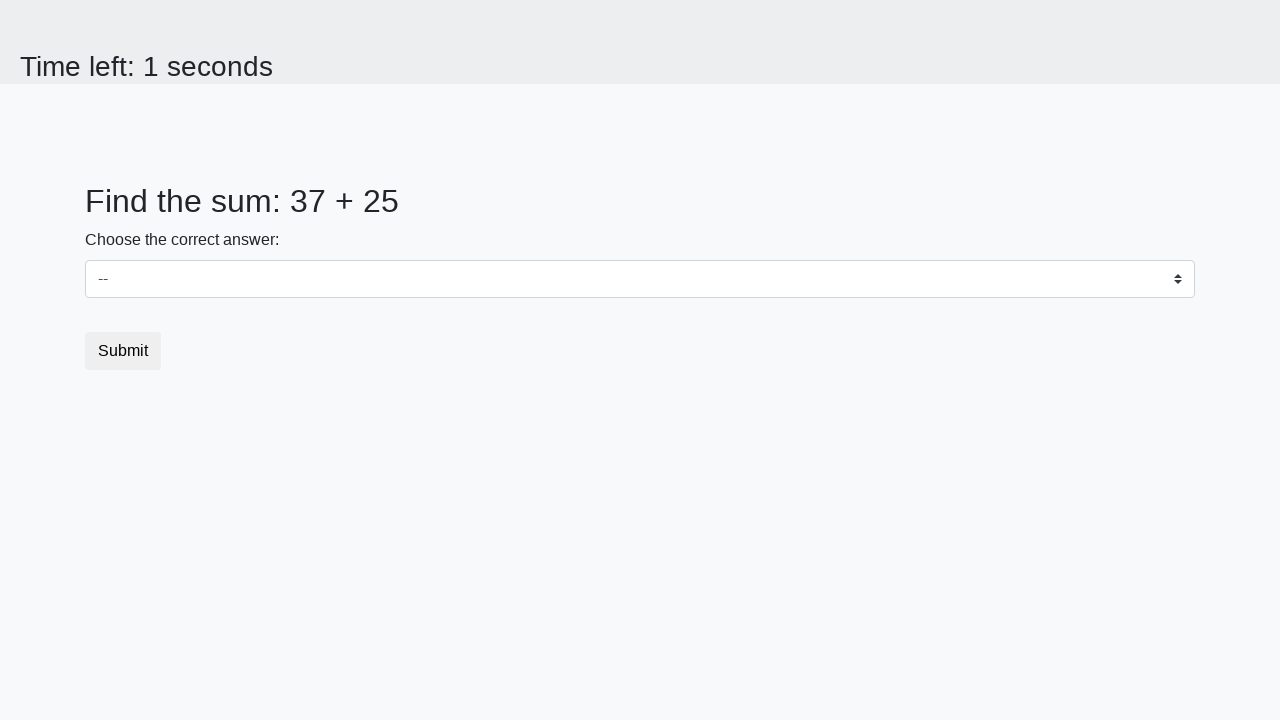